Tests drag and drop functionality by dragging an element to a drop target on jQuery UI demo page

Starting URL: http://jqueryui.com/resources/demos/droppable/default.html

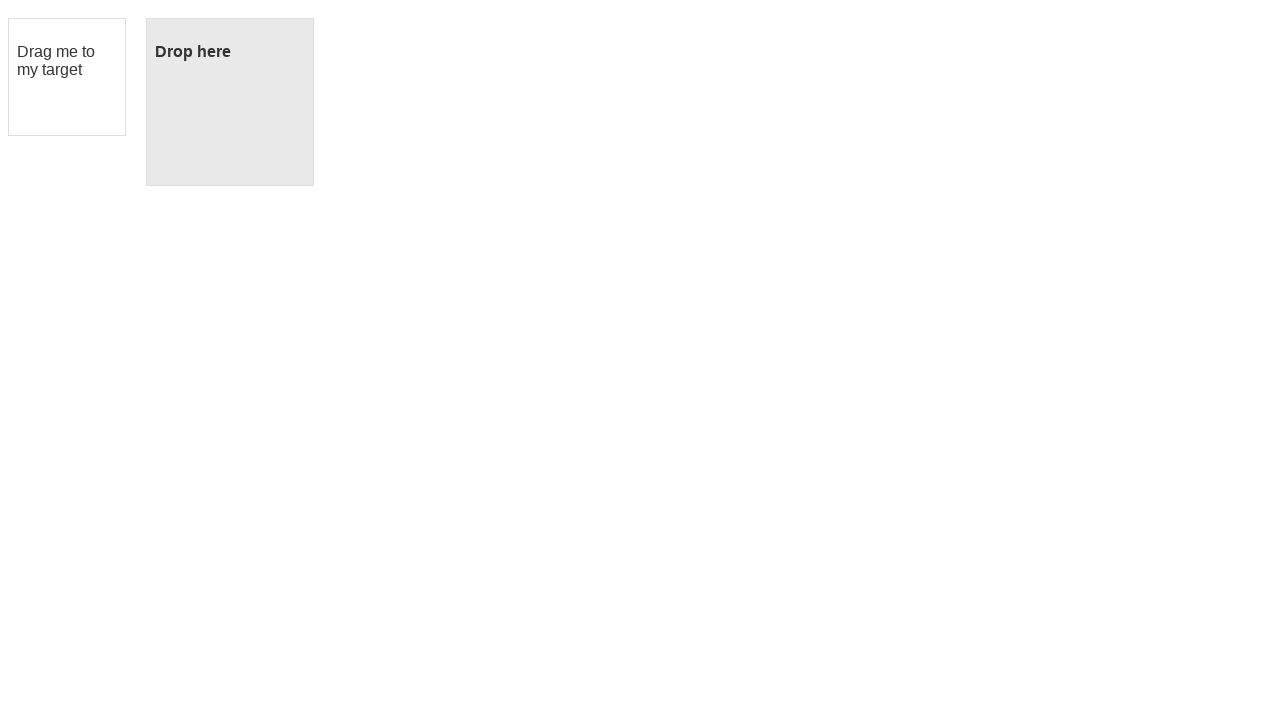

Navigated to jQuery UI droppable demo page
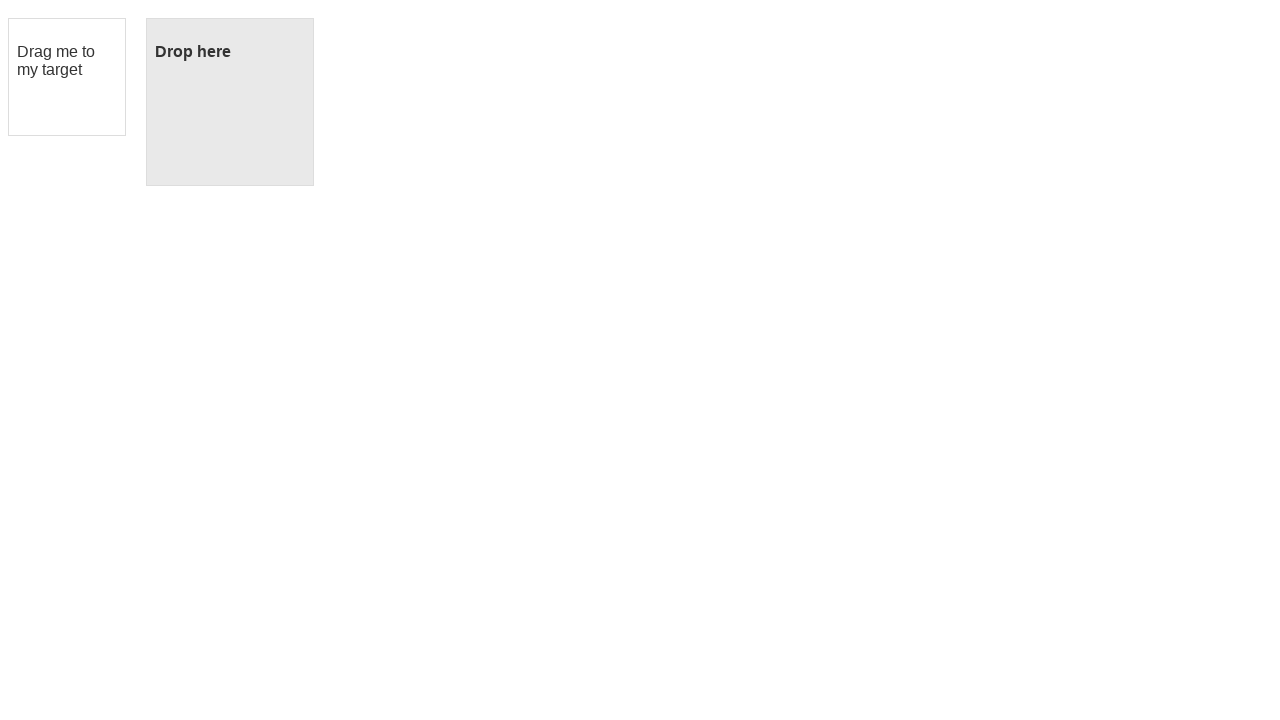

Dragged draggable element to droppable target at (230, 102)
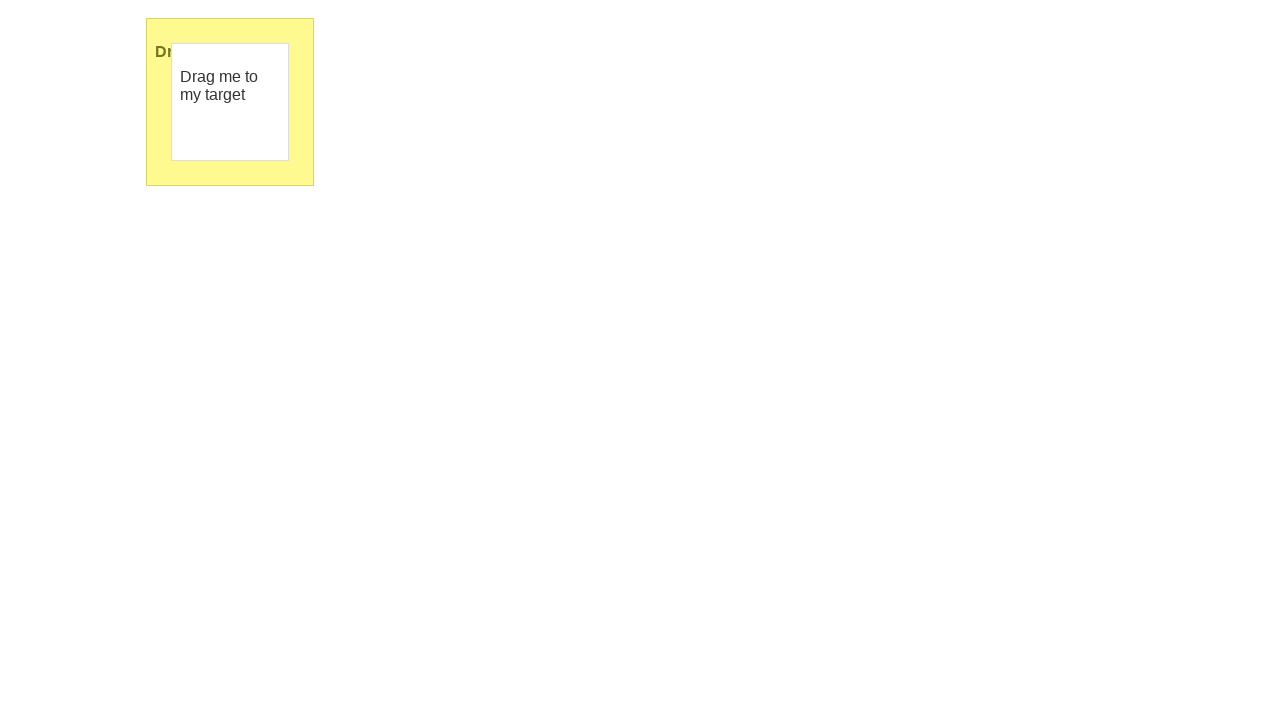

Verified drop was successful - 'Dropped!' message appeared
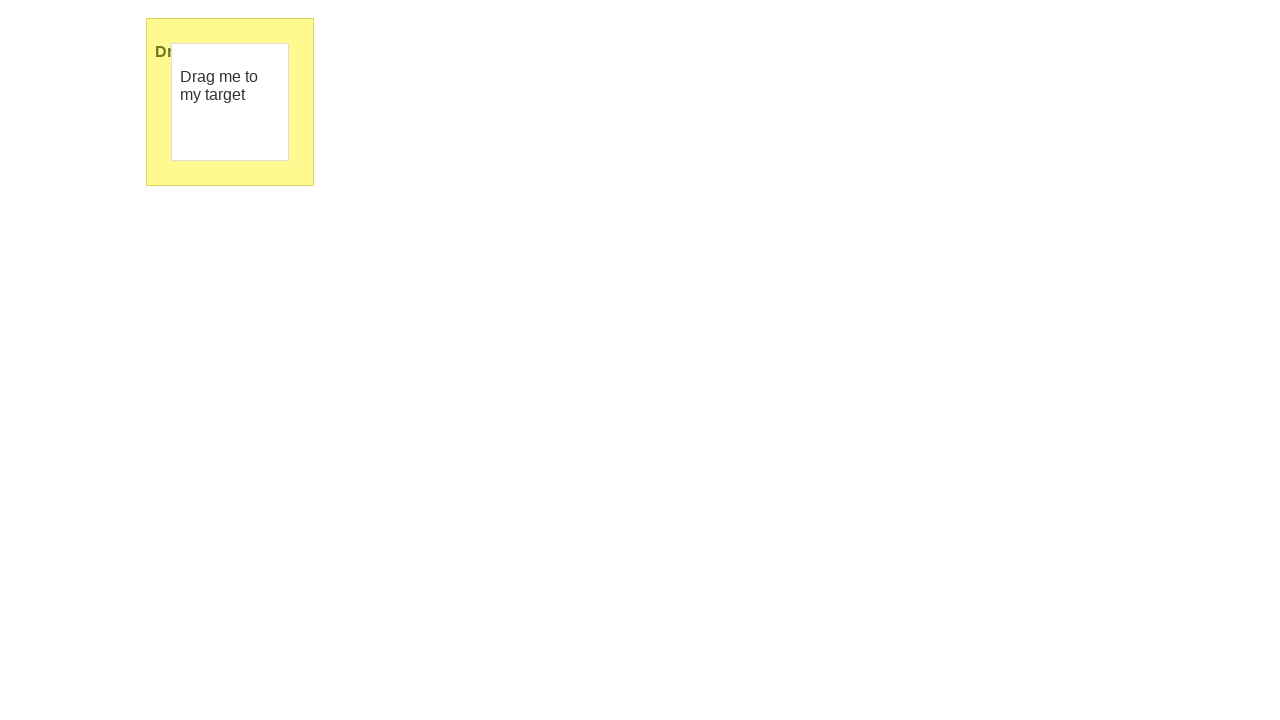

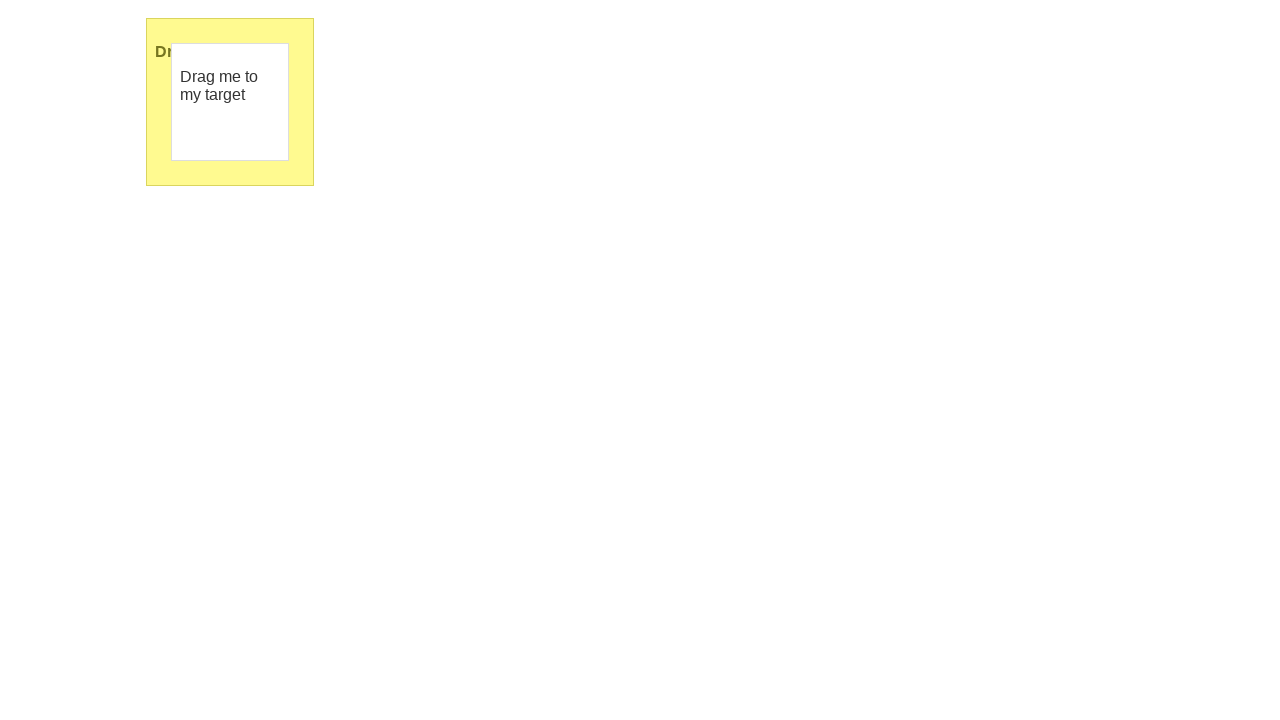